Tests the Customer Care contact form by filling in name, email, phone, and message fields, then submitting the form.

Starting URL: https://parabank.parasoft.com/parabank/contact.htm

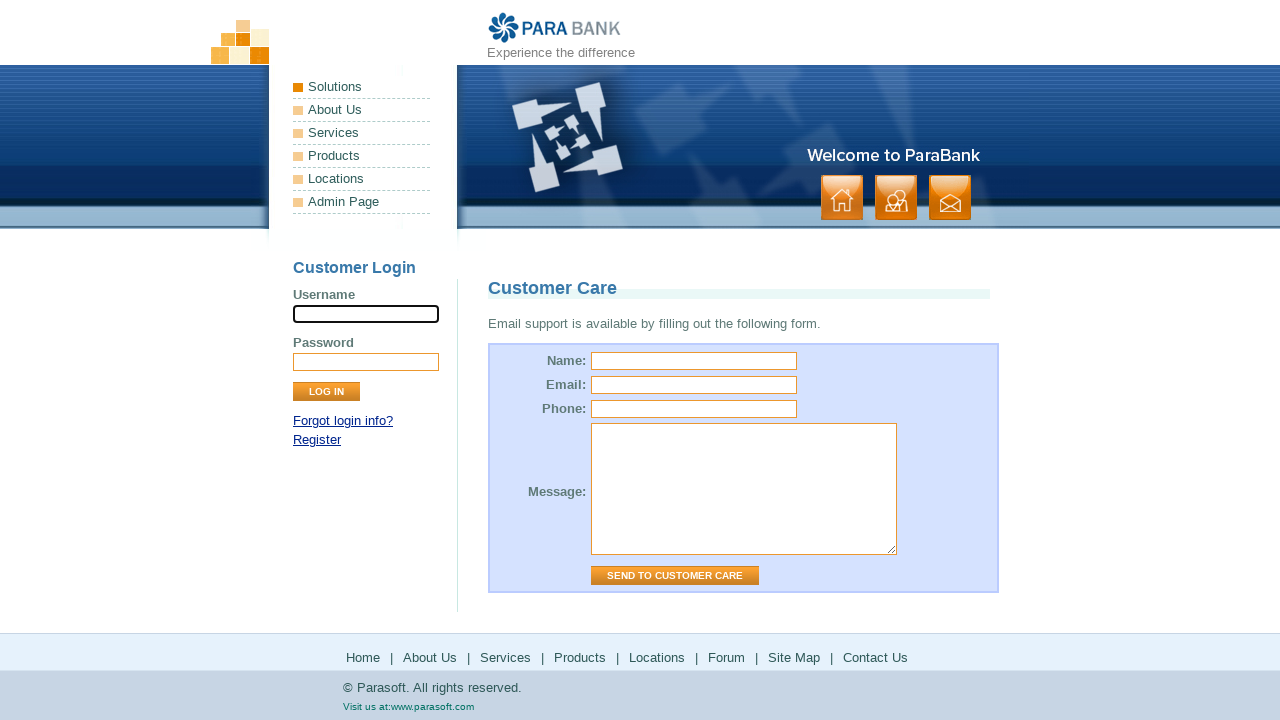

Filled name field with 'John Smith' on input[name='name']
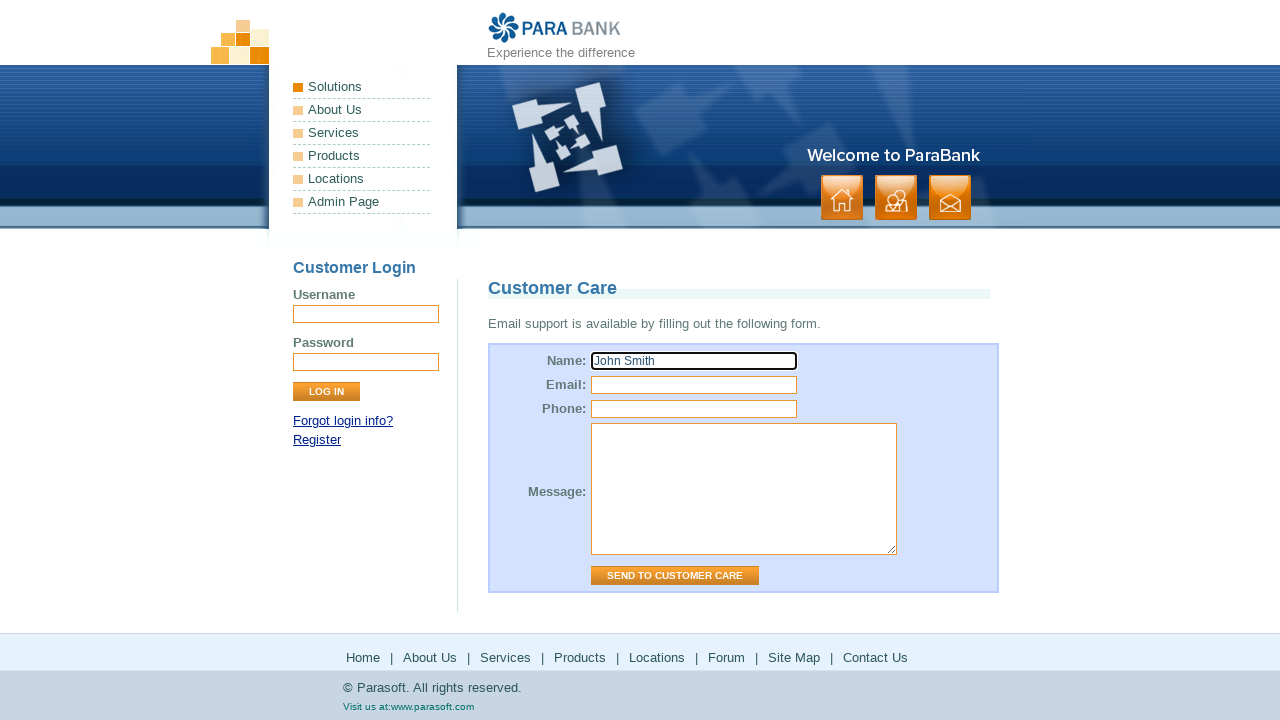

Filled email field with 'johnsmith@example.com' on input[name='email']
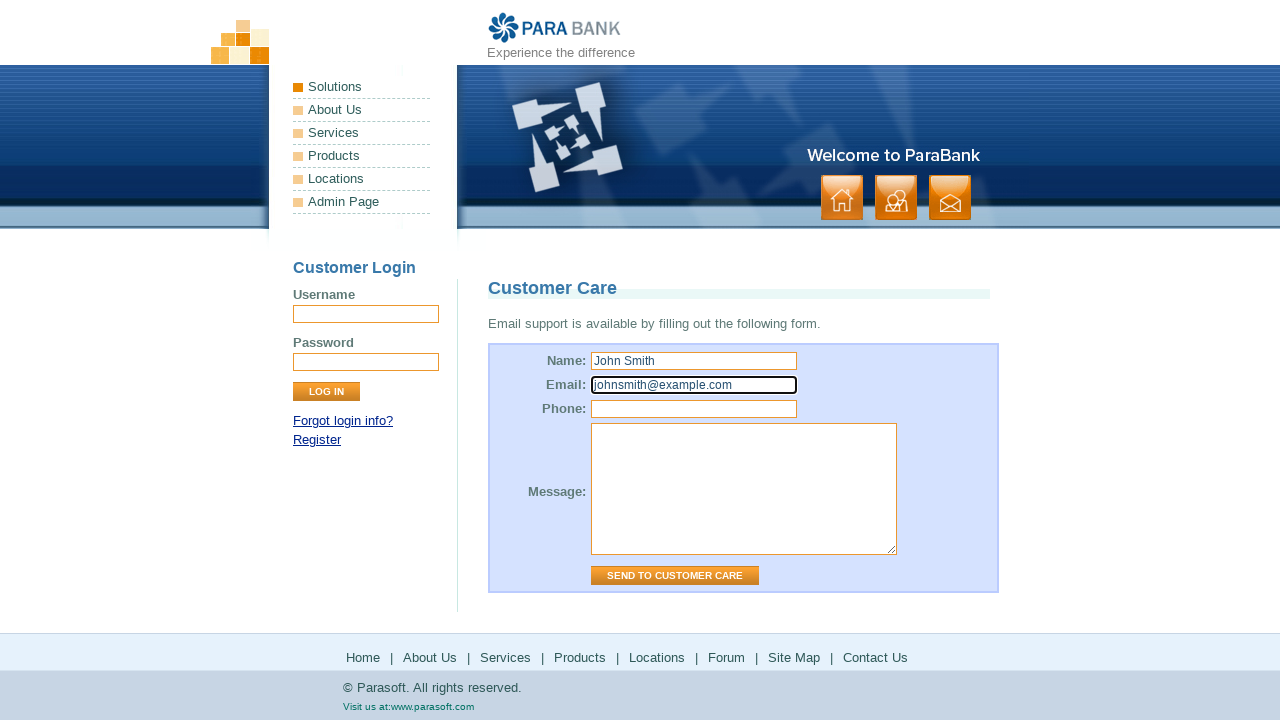

Filled phone field with '555-123-4567' on input[name='phone']
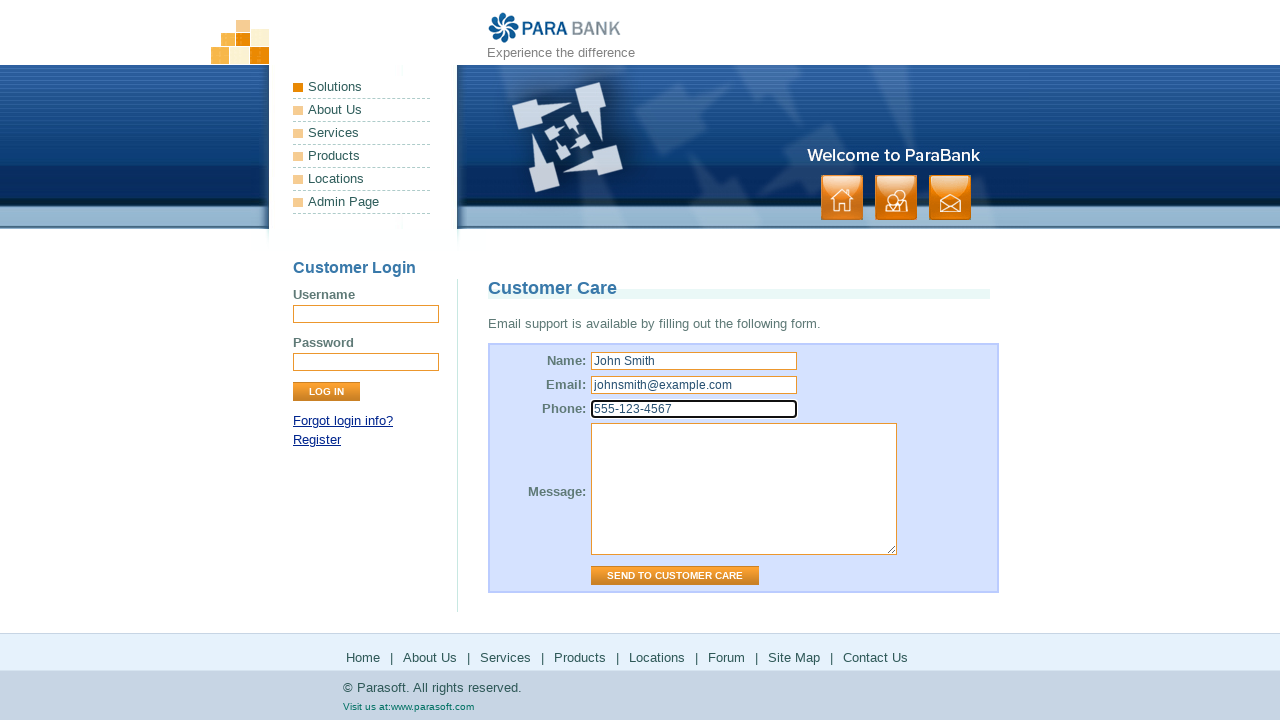

Filled message field with account inquiry on textarea[name='message']
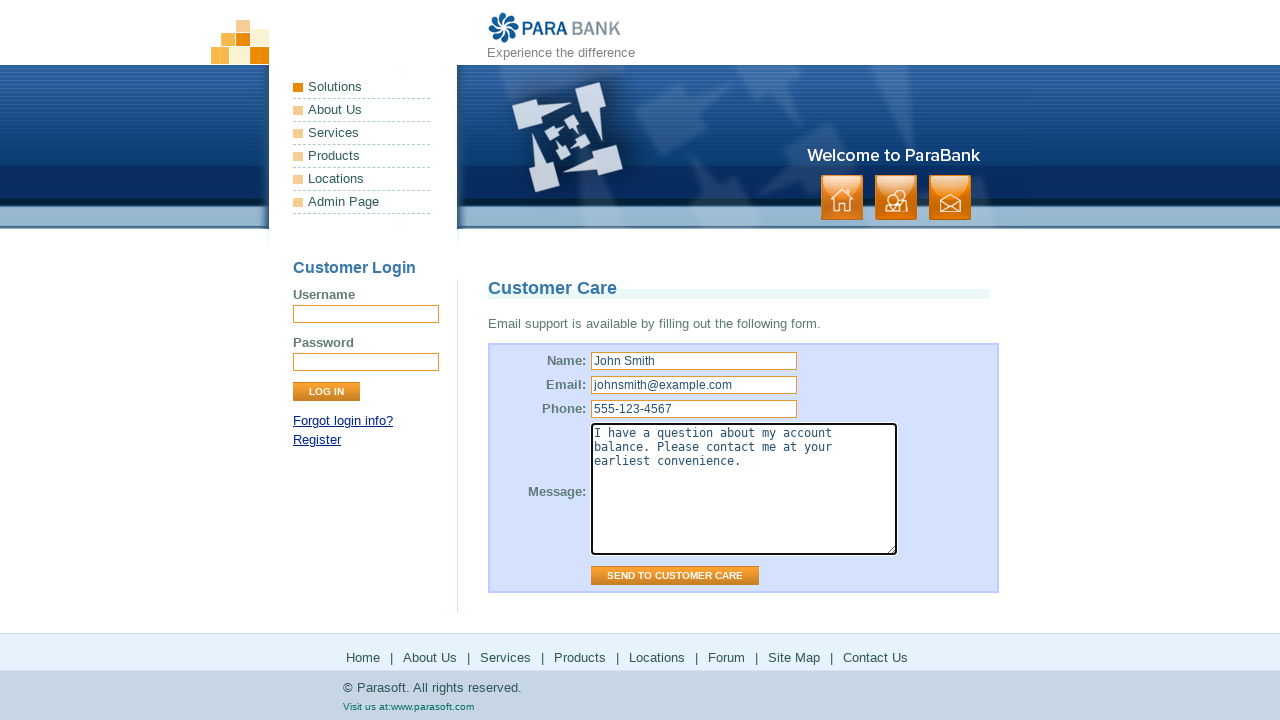

Clicked 'Send to Customer Care' button to submit the contact form at (675, 576) on input[value='Send to Customer Care']
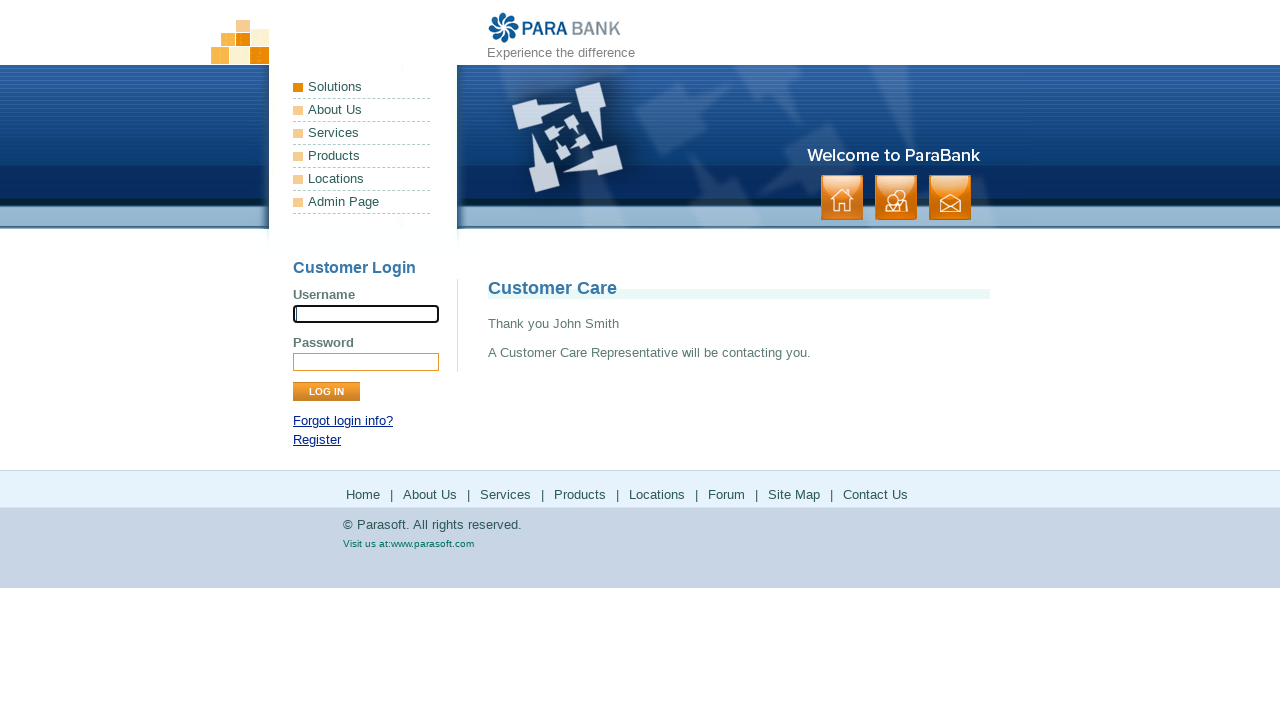

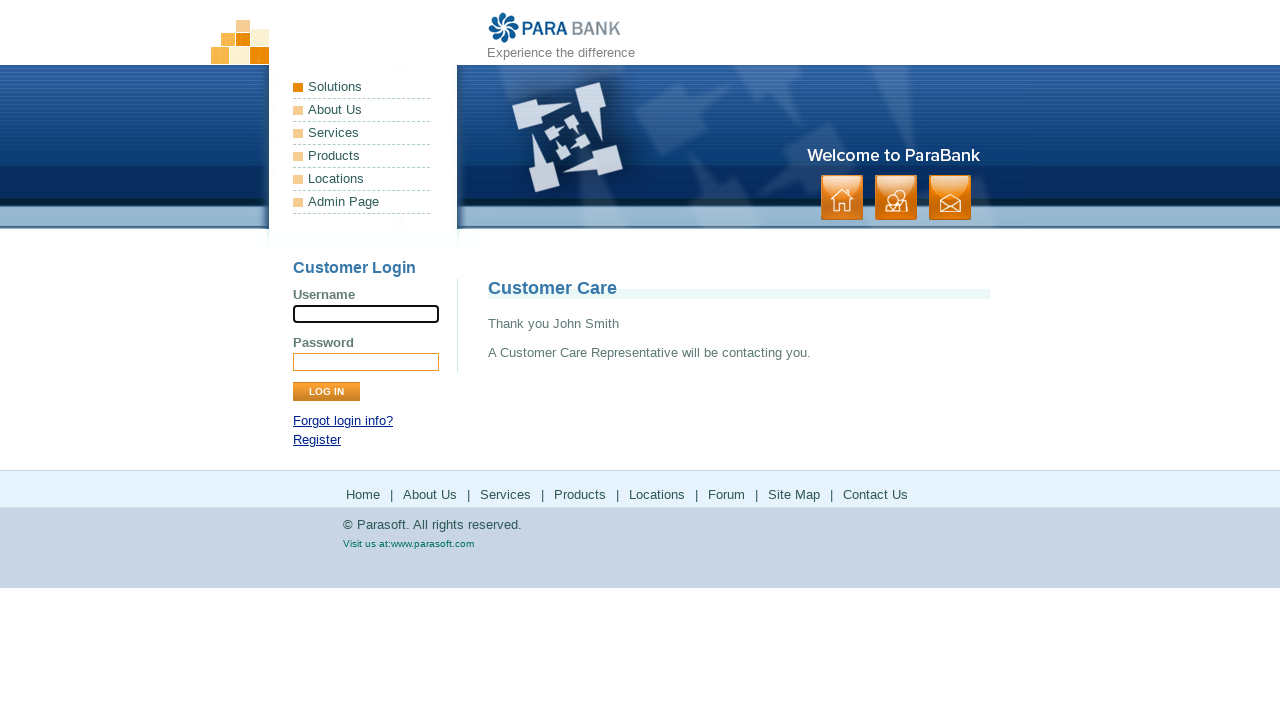